Tests navigation to Browse Languages page and verifies Language and Author column headers are displayed

Starting URL: http://www.99-bottles-of-beer.net/

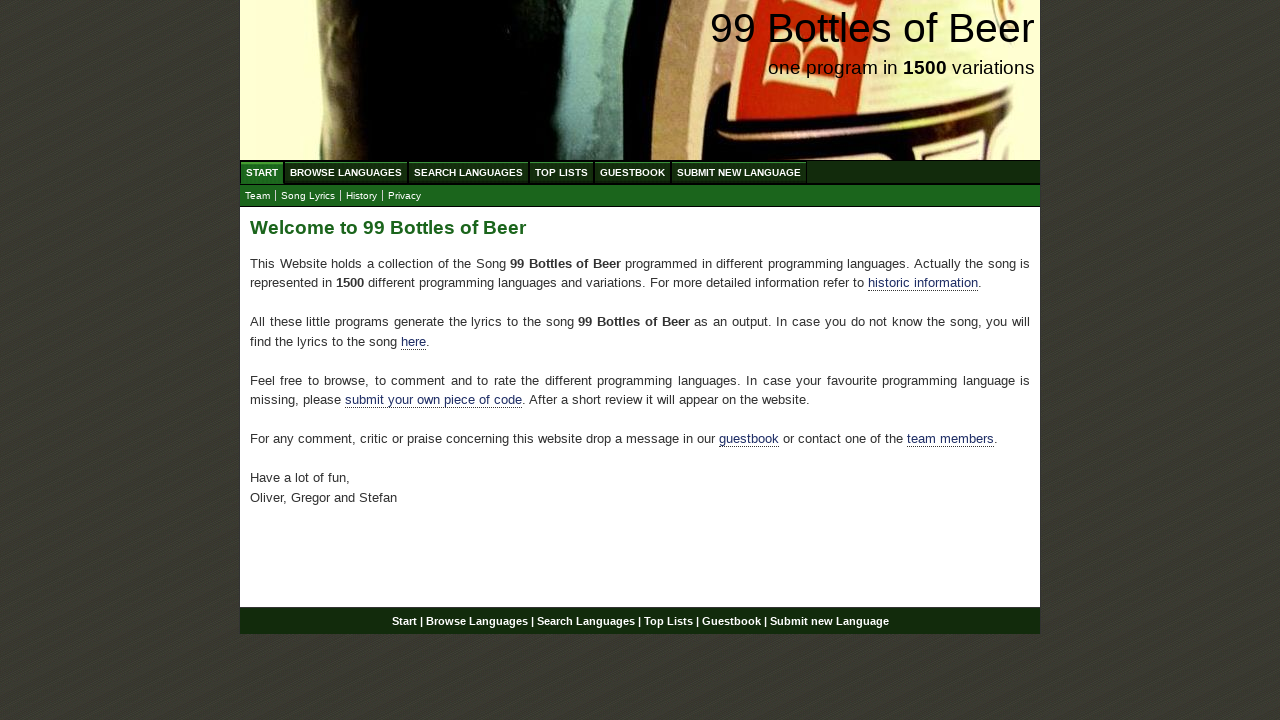

Clicked Browse Languages link in navigation menu at (346, 172) on #navigation #menu li a[href='/abc.html']
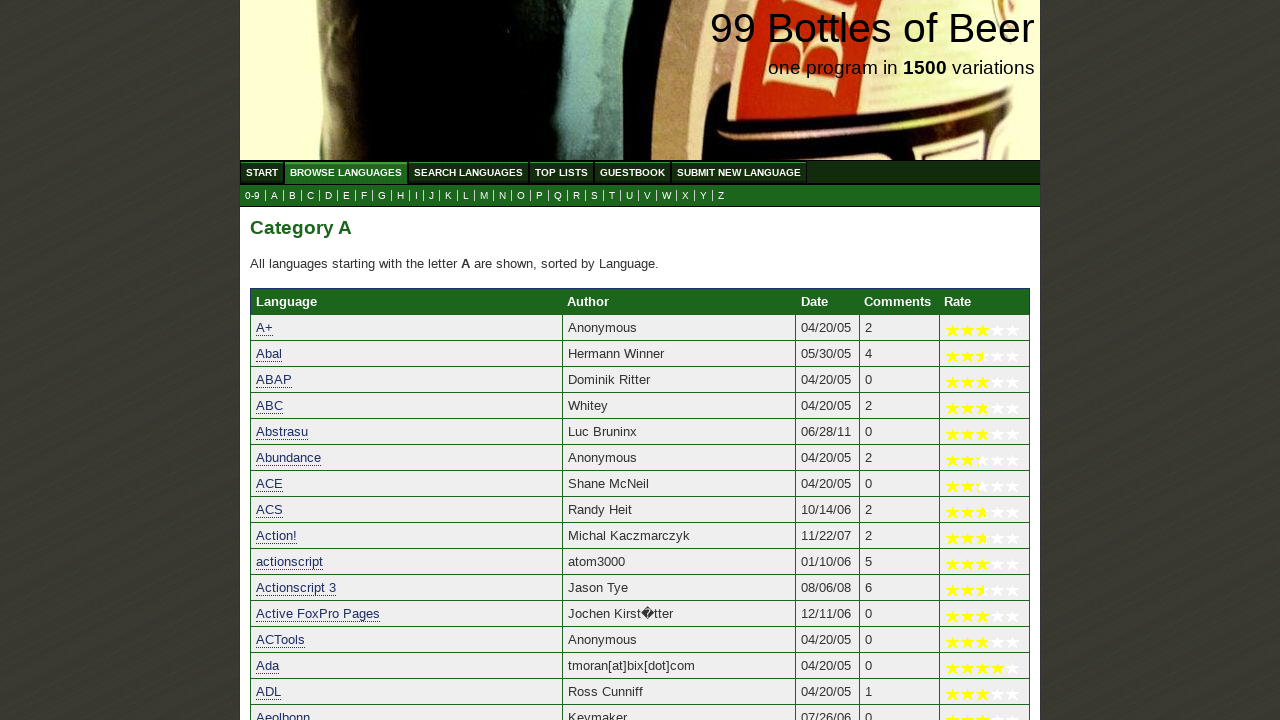

Verified Language column header is displayed
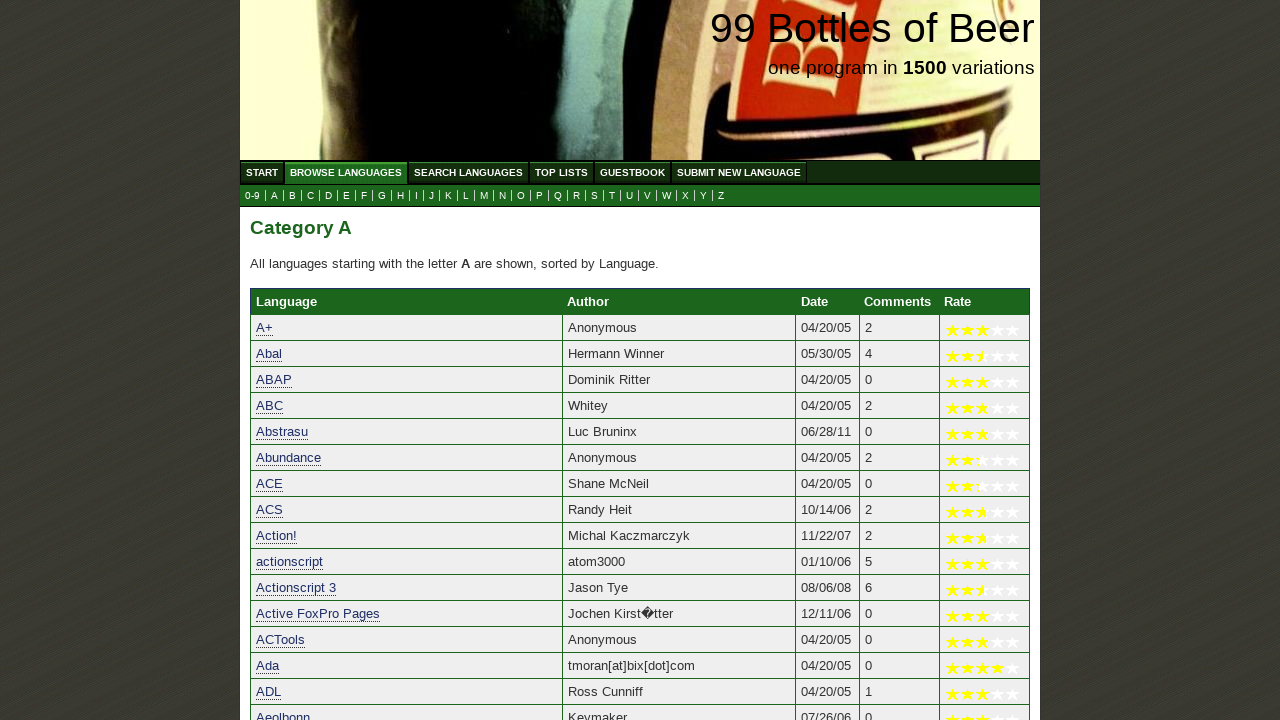

Verified Author column header is displayed
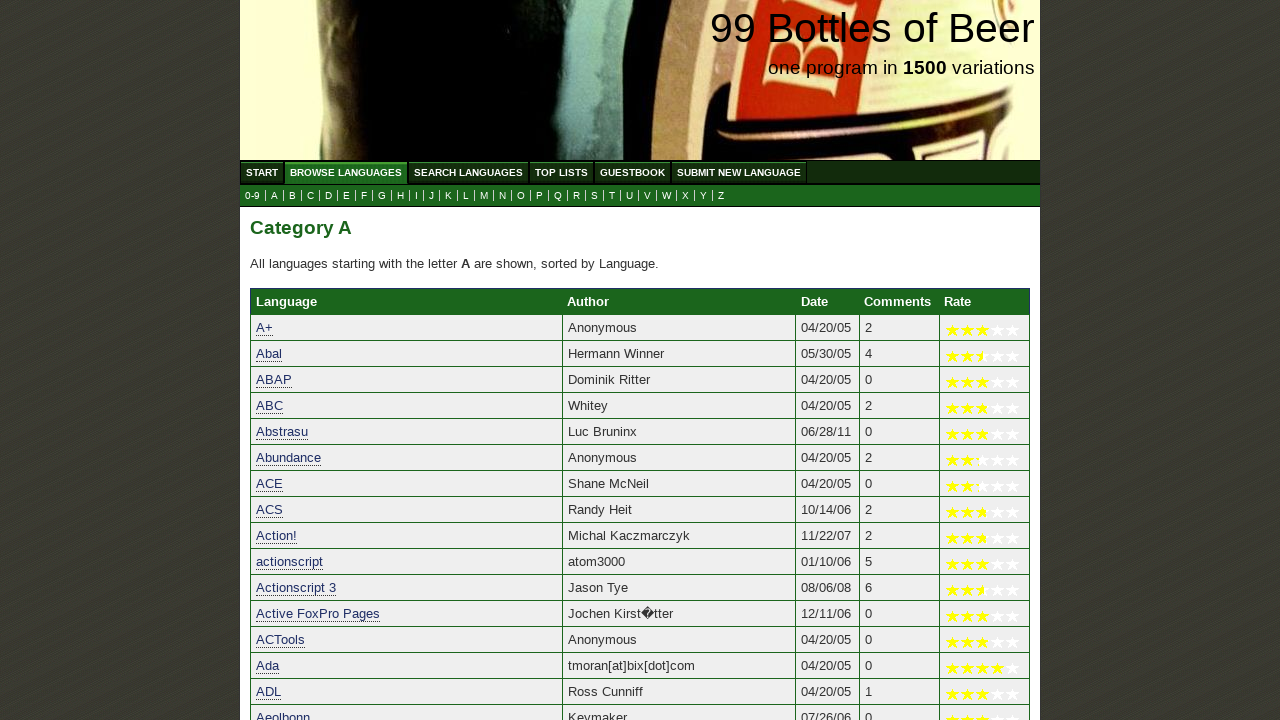

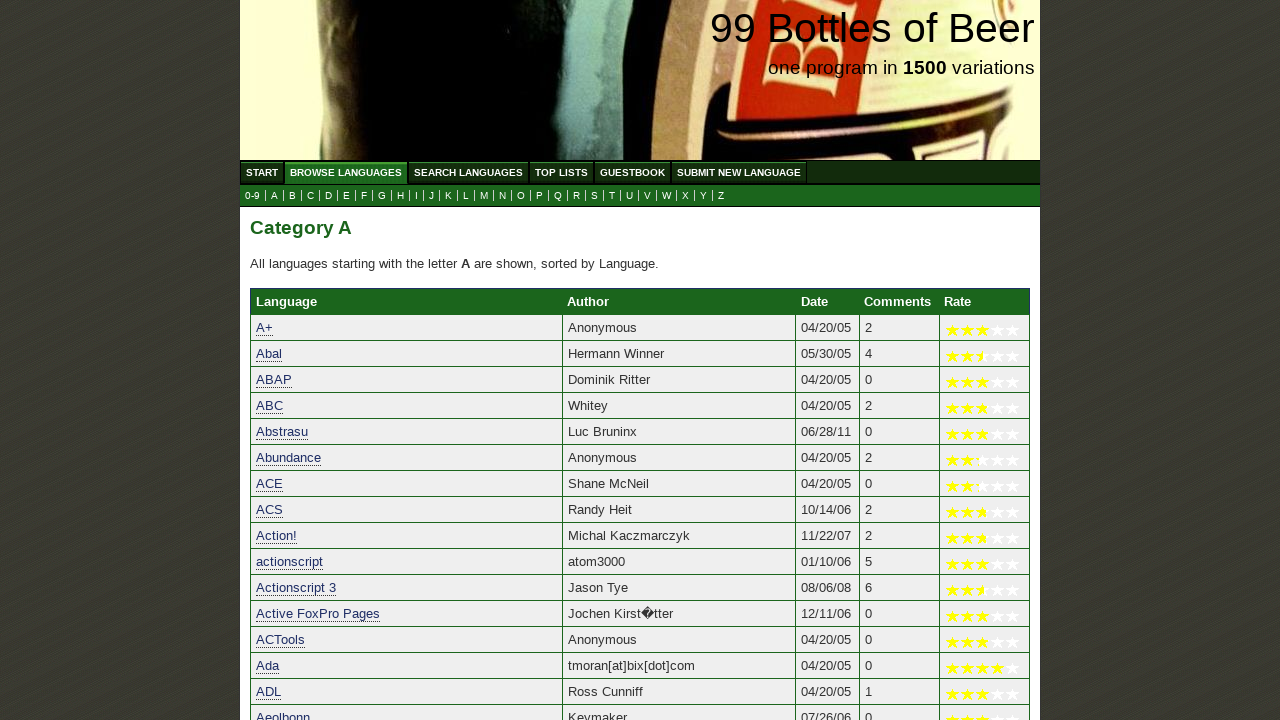